Tests login form validation with empty username field to verify username required error

Starting URL: https://www.saucedemo.com/

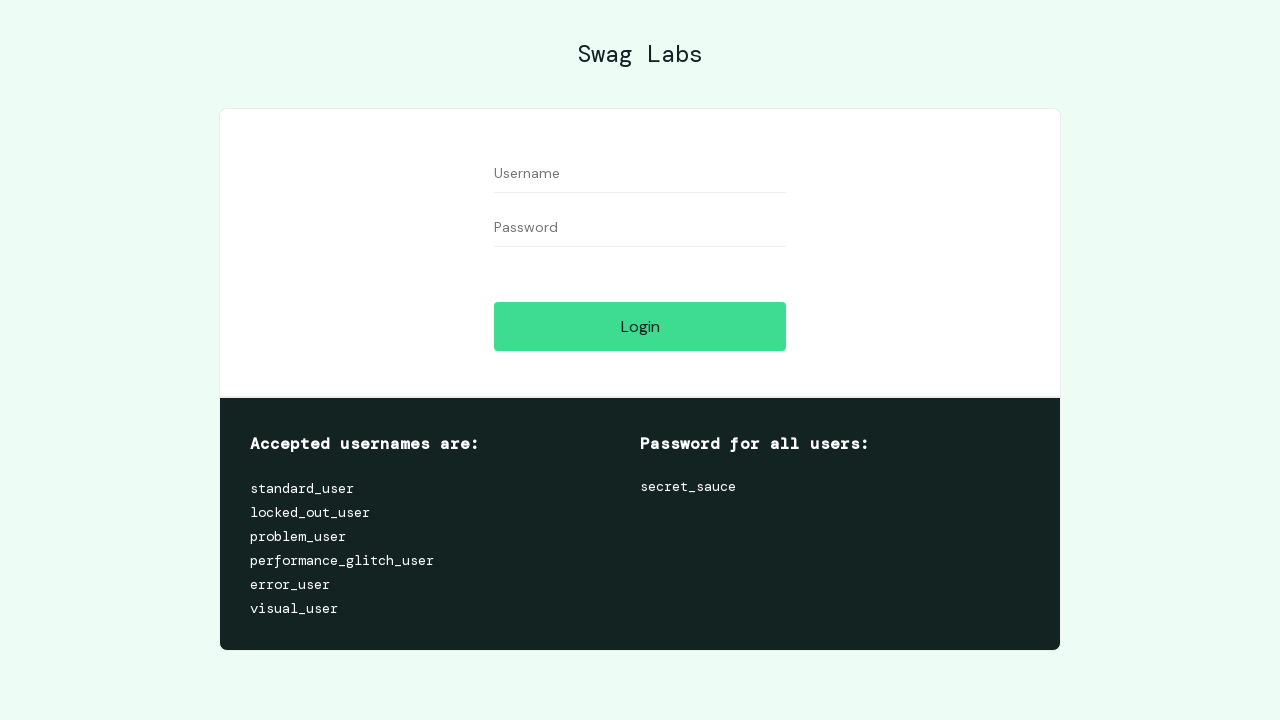

Filled password field with 'aa', leaving username empty on #password
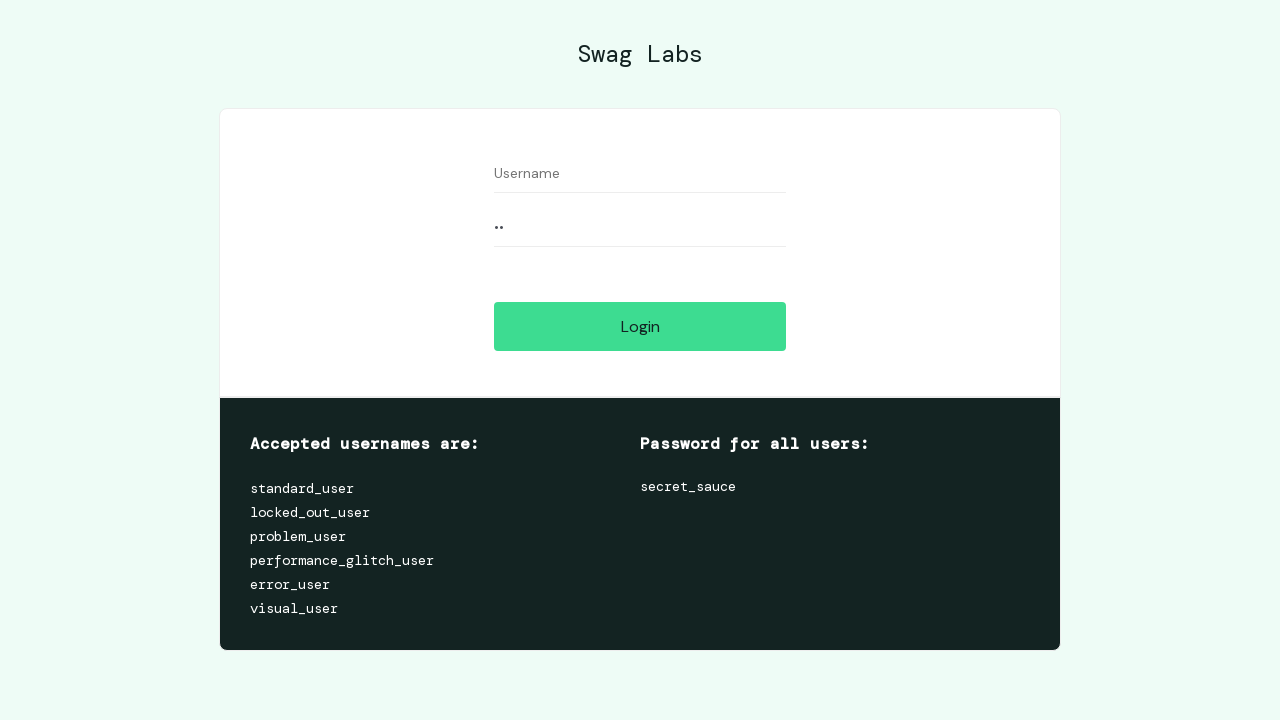

Clicked login button at (640, 326) on #login-button
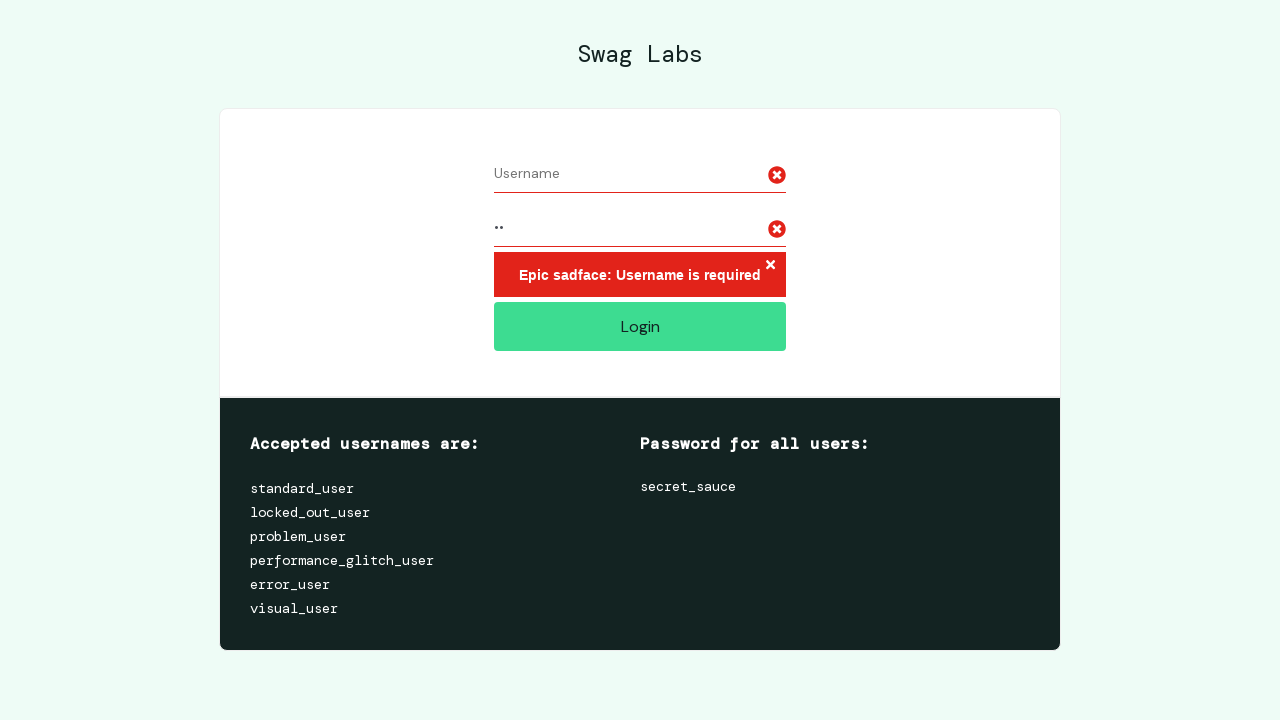

Located error message element
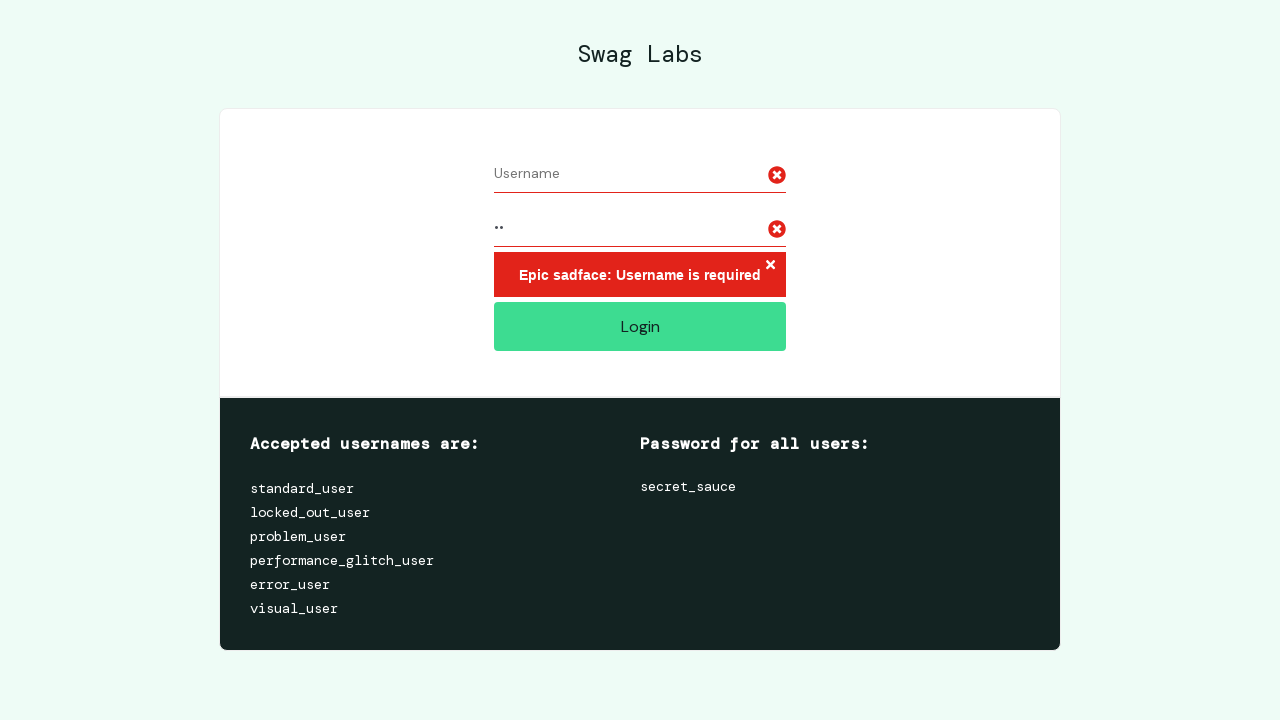

Verified 'Epic sadface: Username is required' error message appears
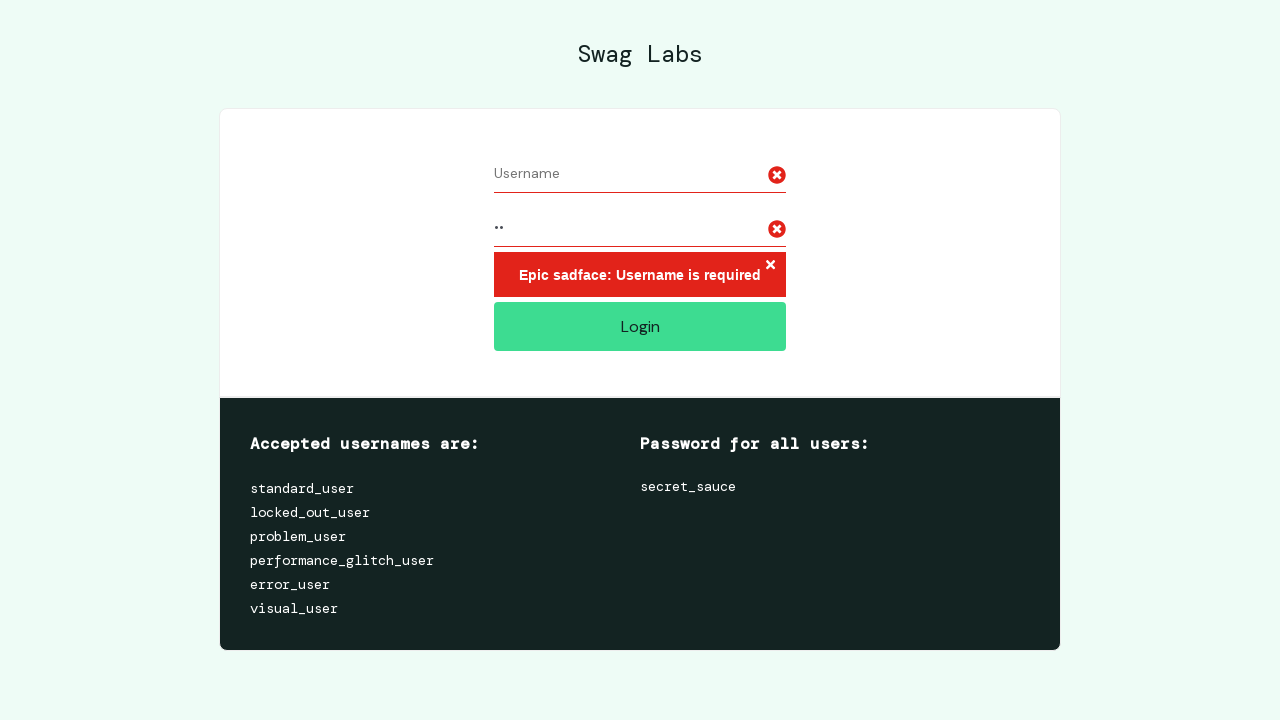

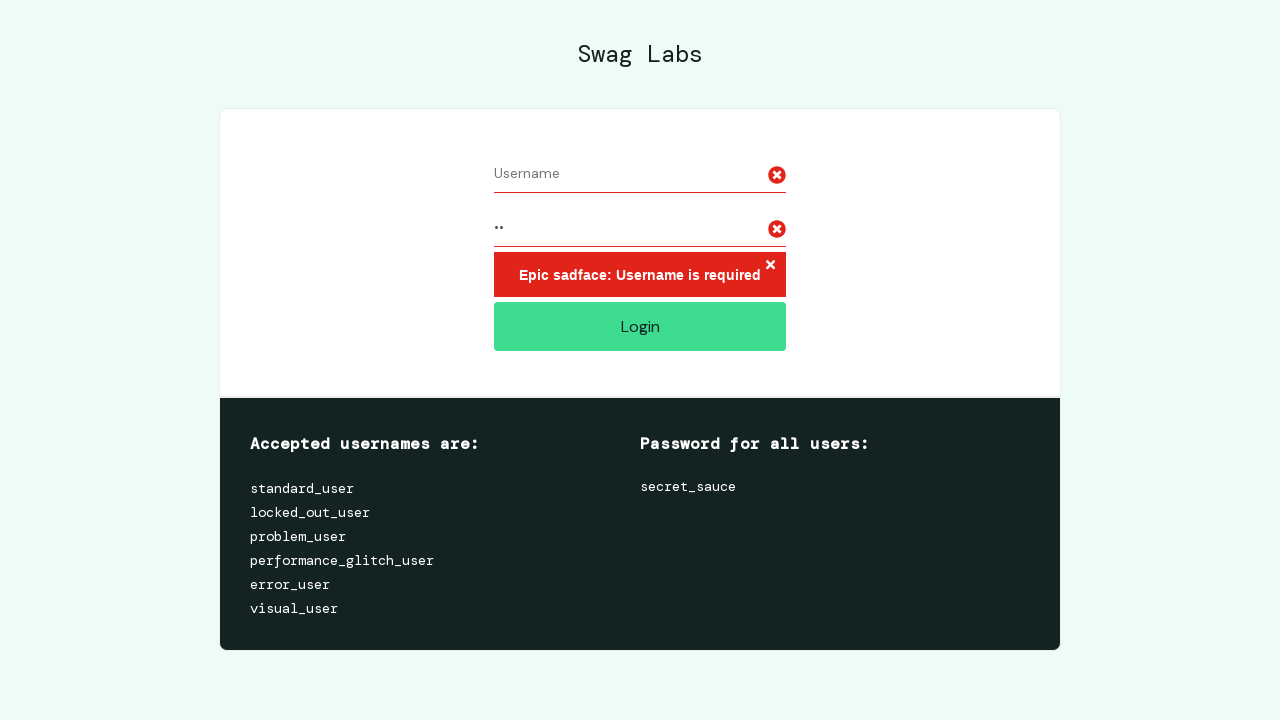